Tests addition with zero and positive number (0 + 1 = 1)

Starting URL: https://testsheepnz.github.io/BasicCalculator.html

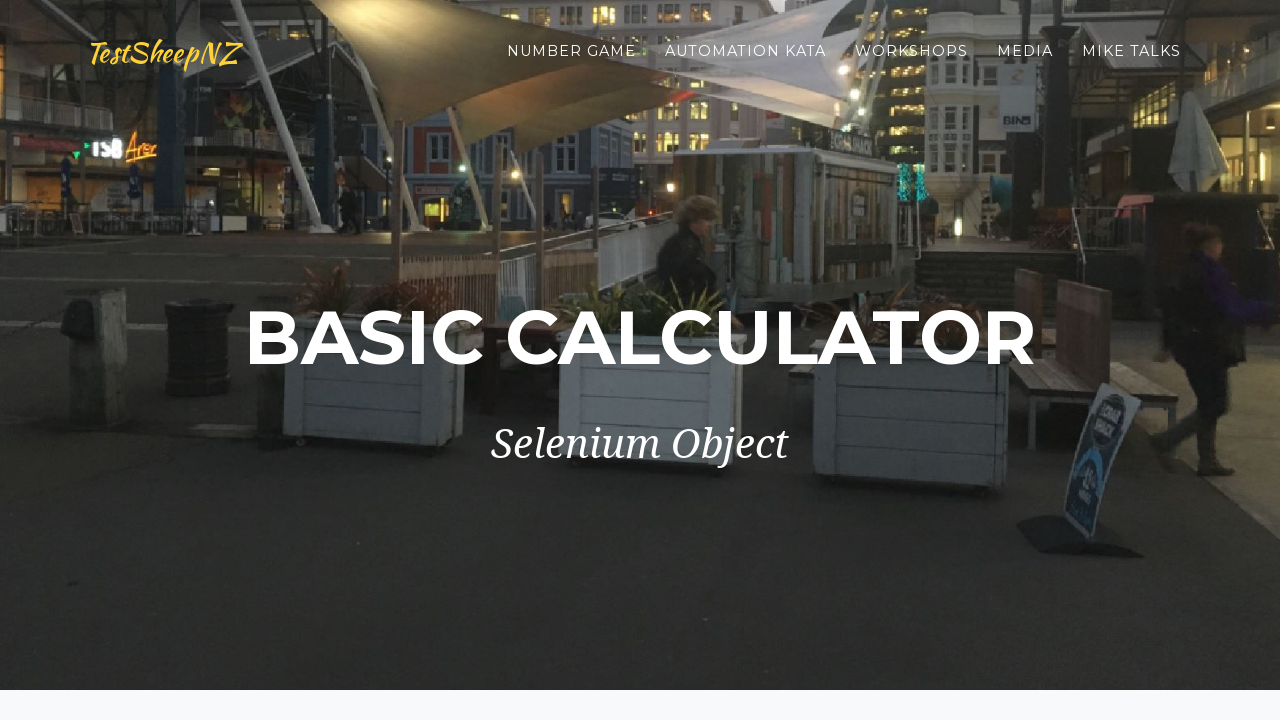

Filled first number field with '0' on #number1Field
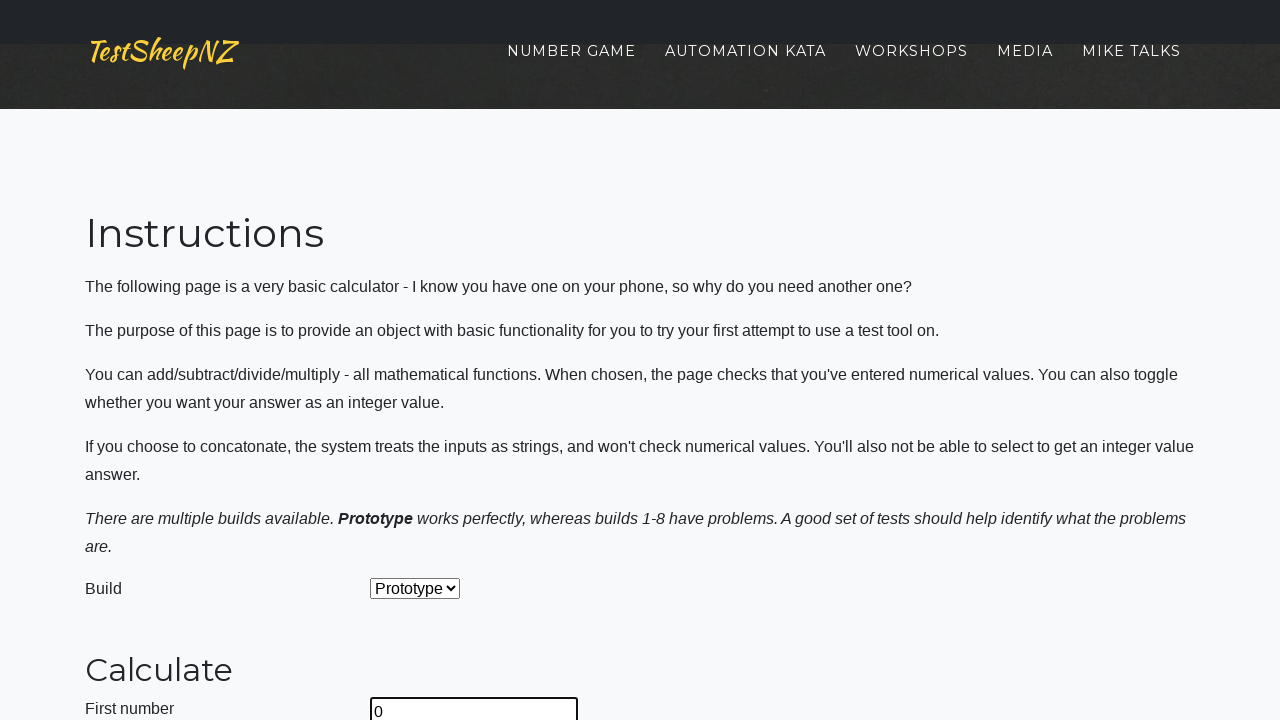

Filled second number field with '1' on #number2Field
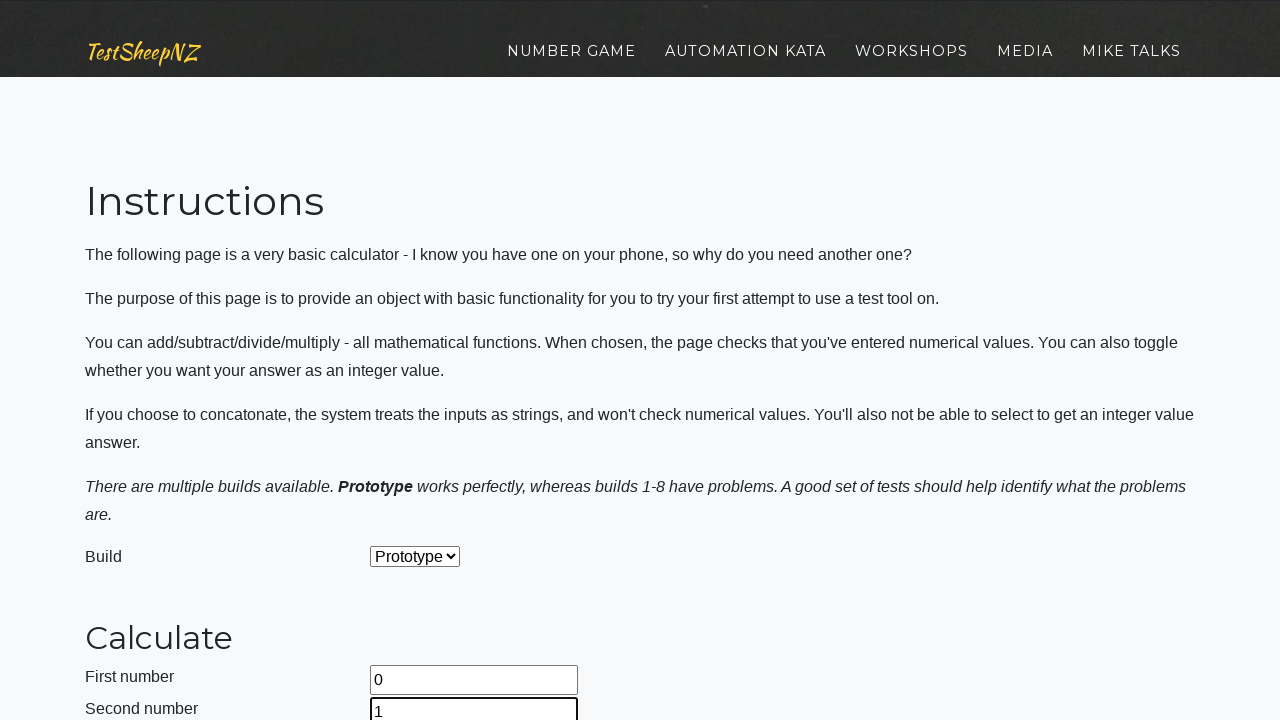

Selected 'Add' operation from dropdown on #selectOperationDropdown
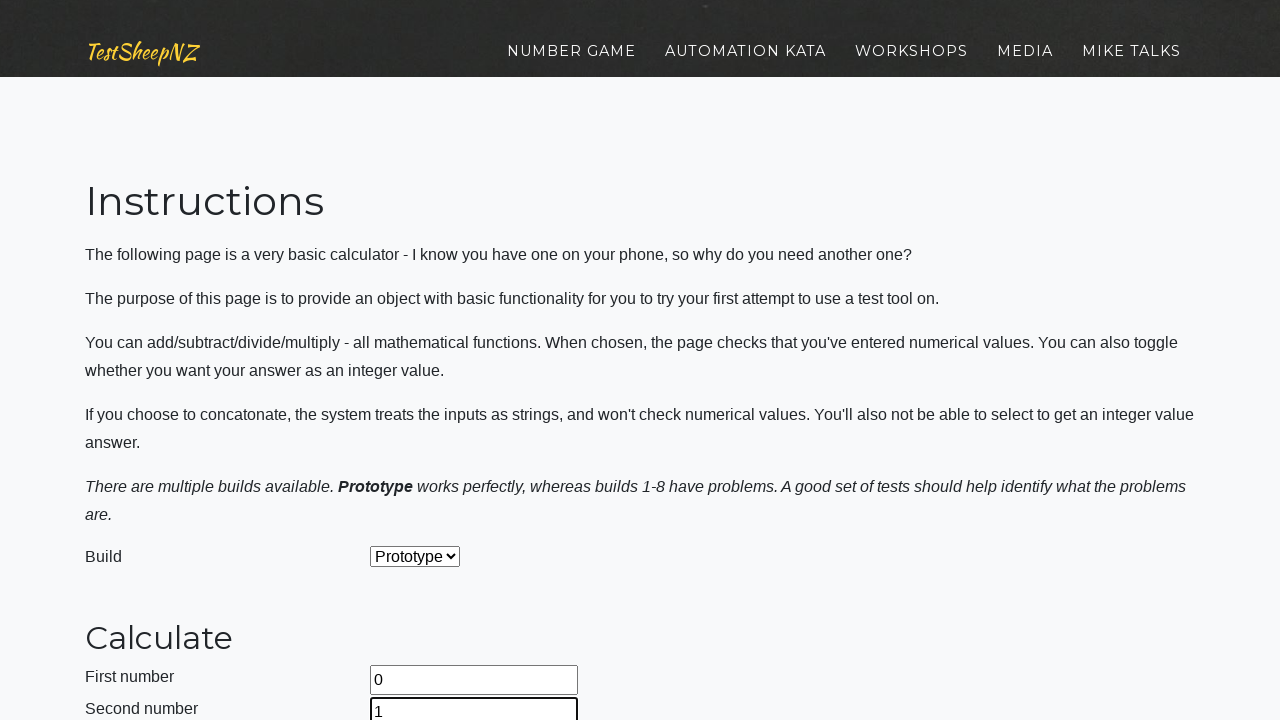

Clicked calculate button at (422, 361) on #calculateButton
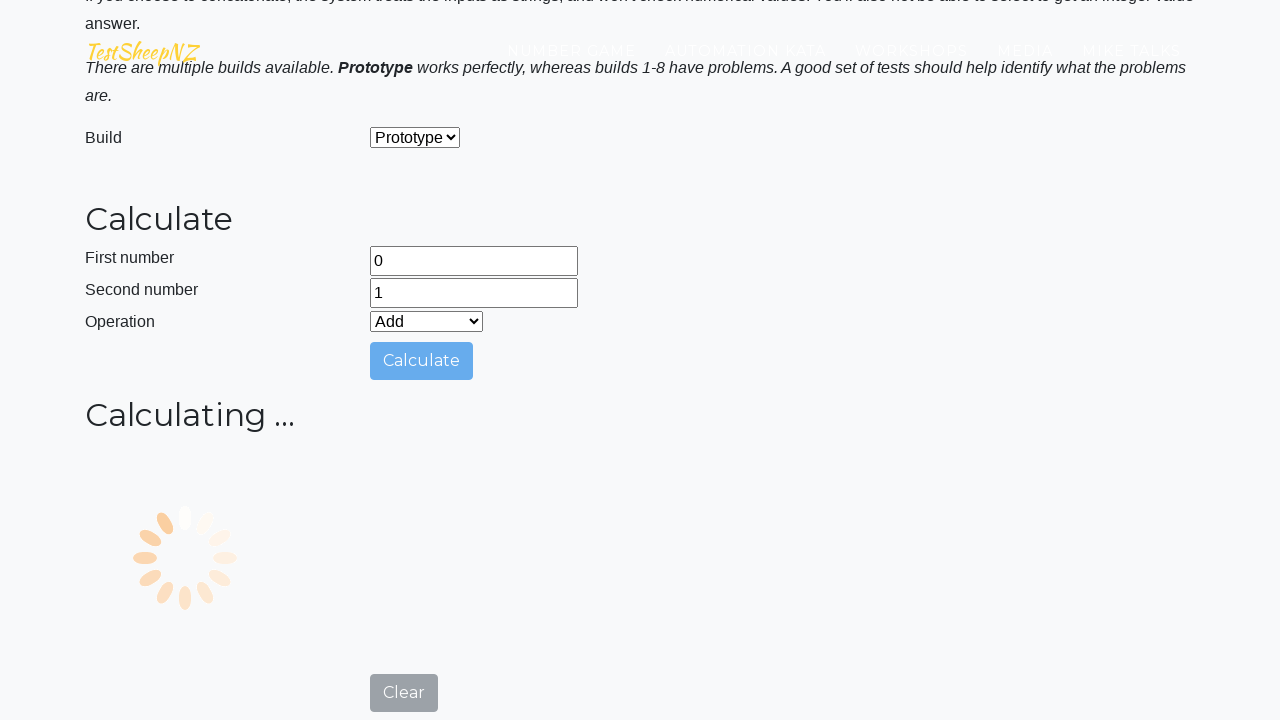

Answer field appeared with result
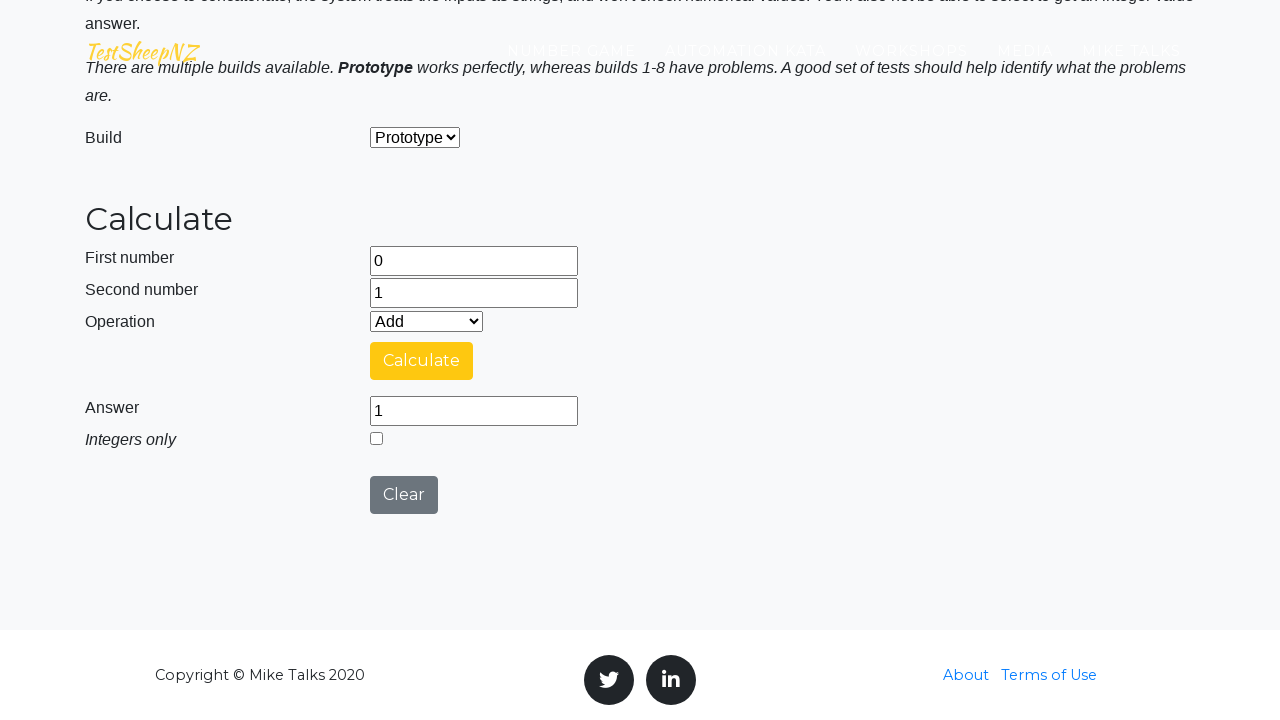

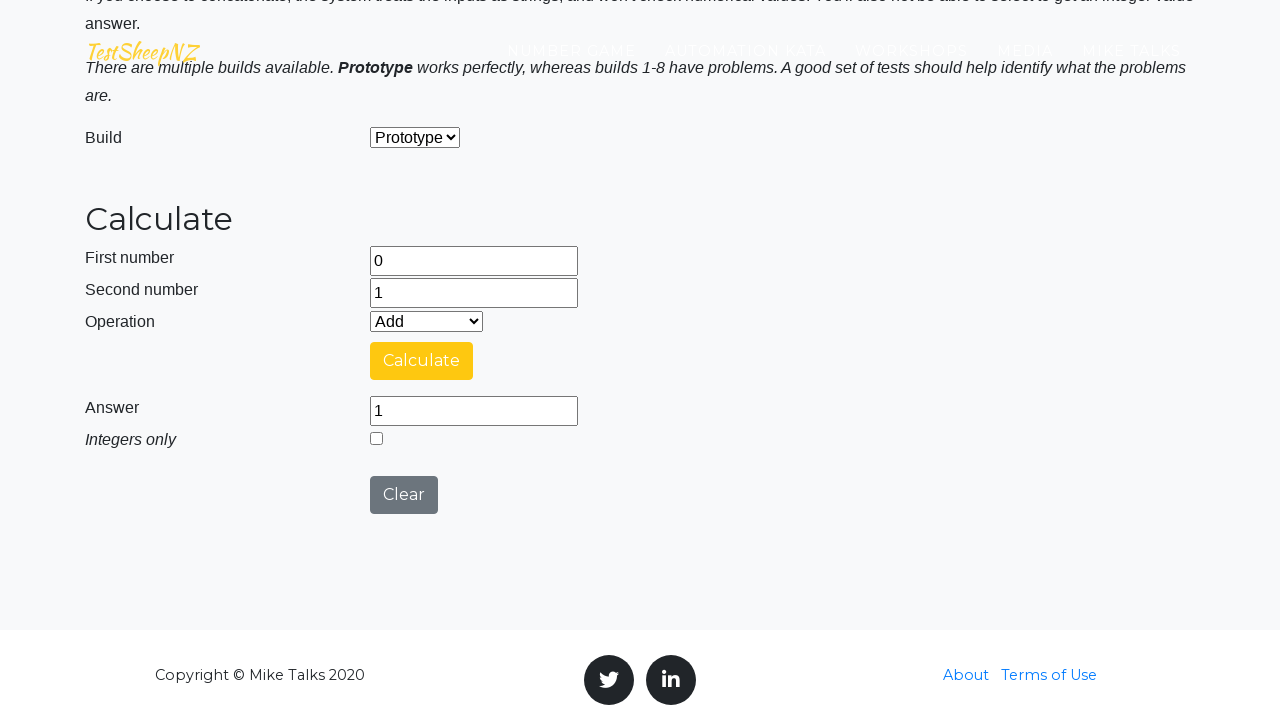